Tests that entering a number below 50 displays the error message "Number is too small"

Starting URL: https://uljanovs.github.io/site/tasks/enter_a_number

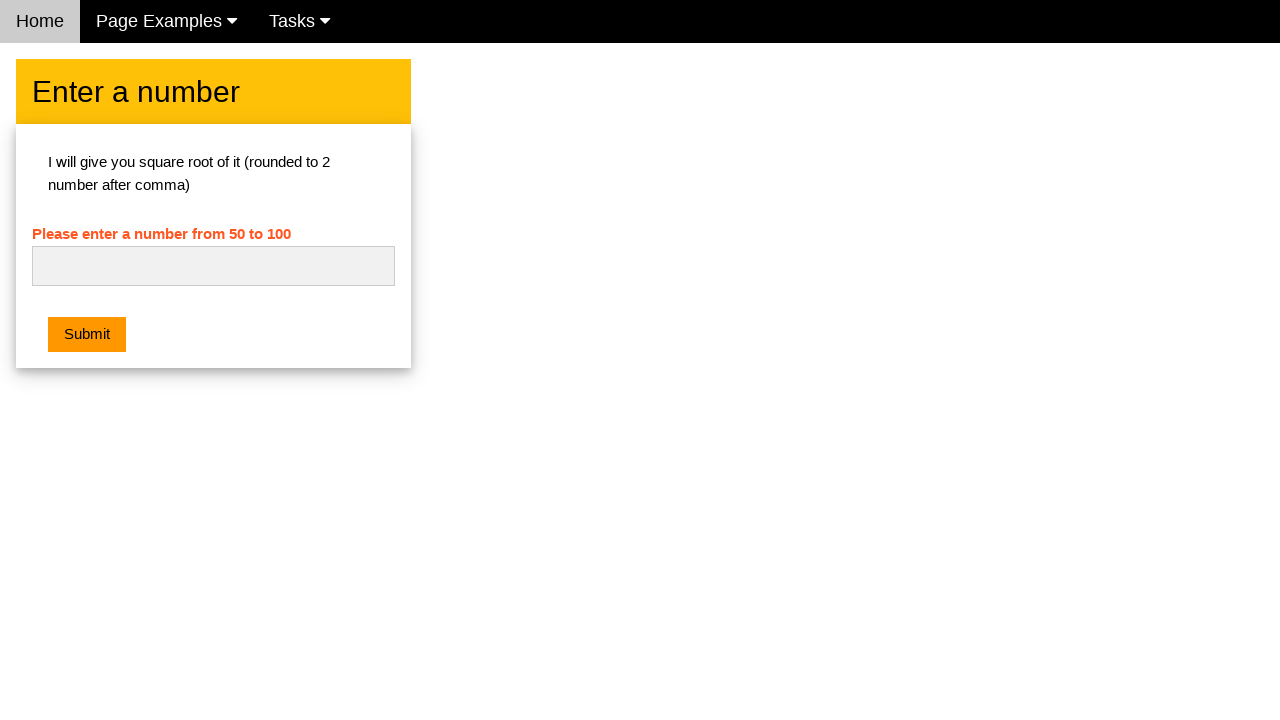

Navigated to the number entry task page
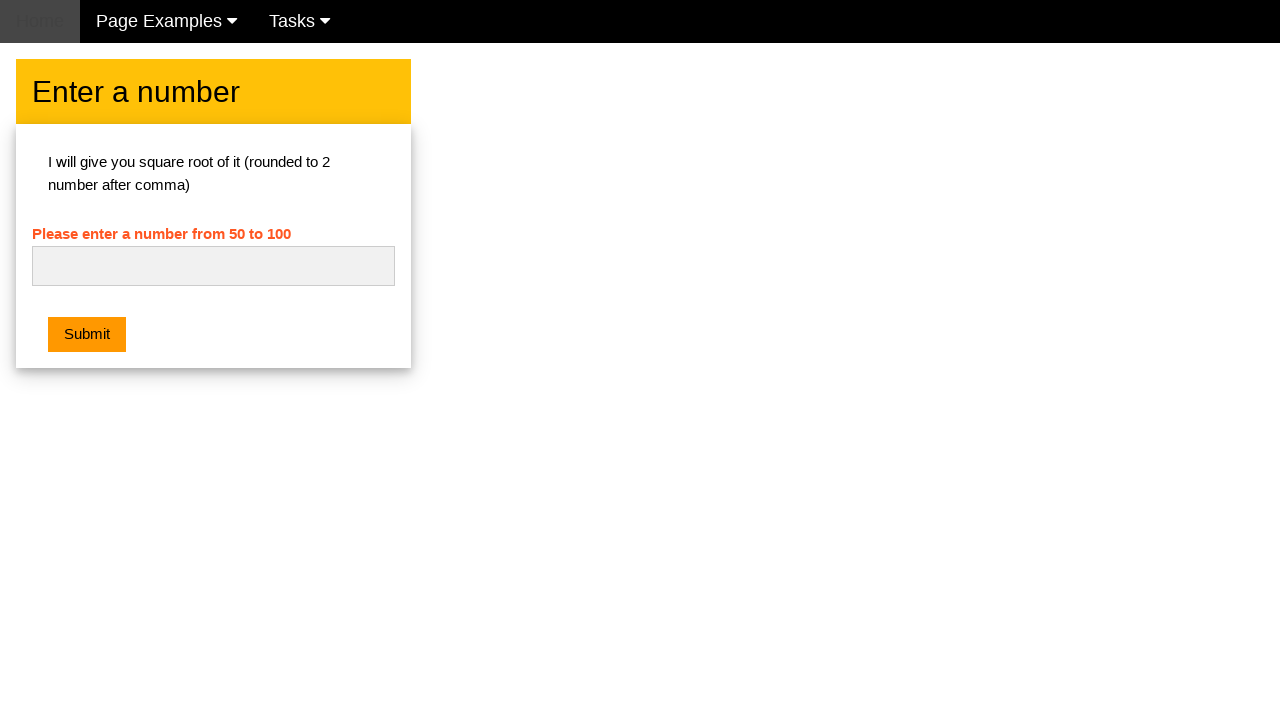

Entered number 25 (below threshold of 50) in the input field on #numb
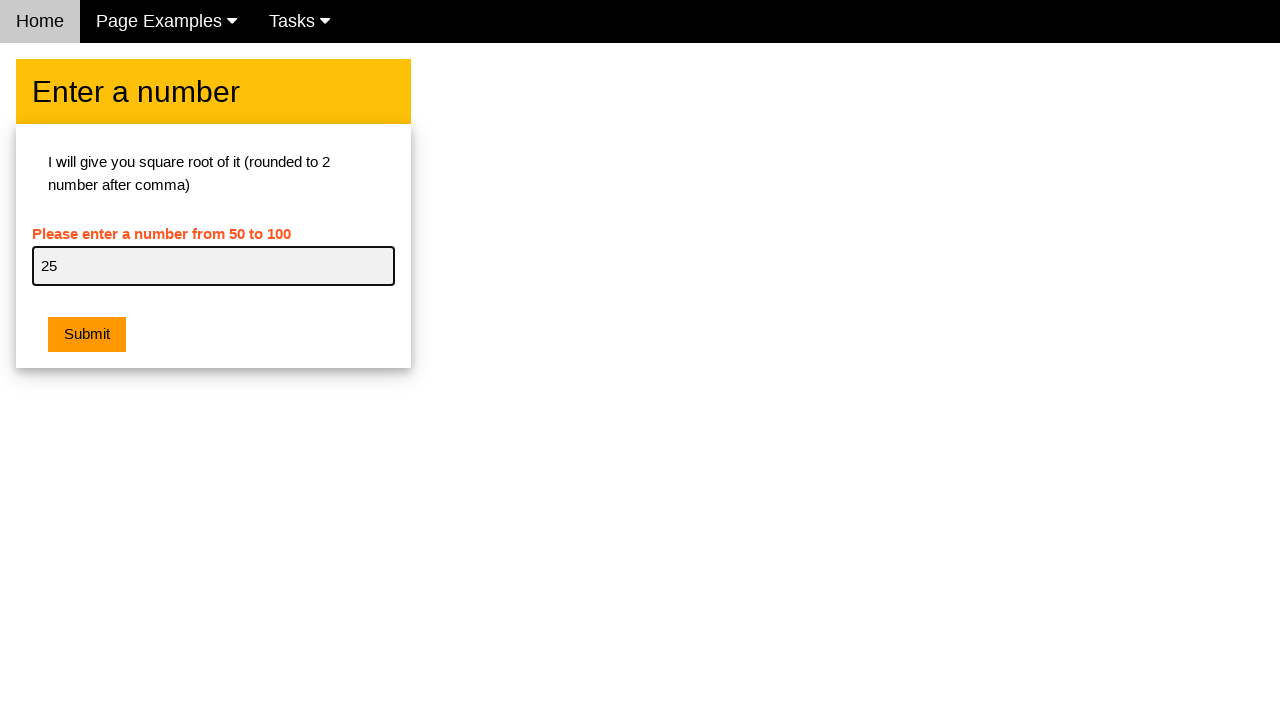

Clicked the submit button at (87, 335) on .w3-btn
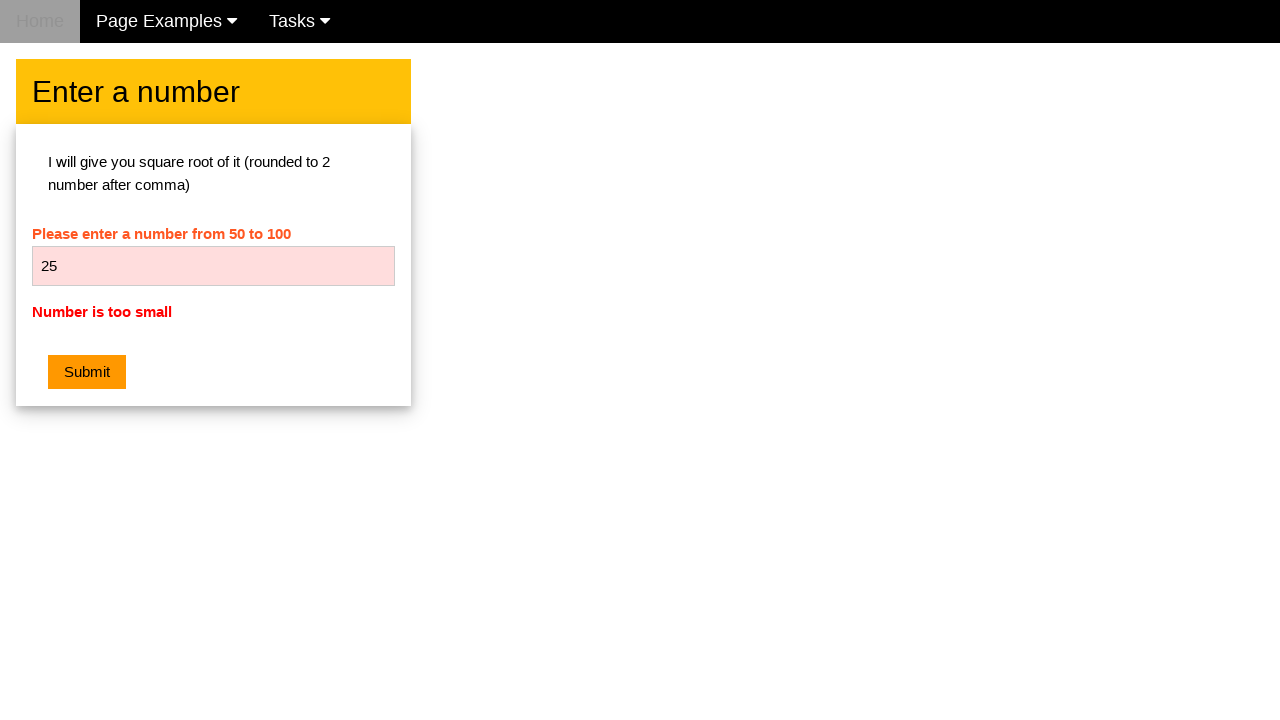

Retrieved error message text
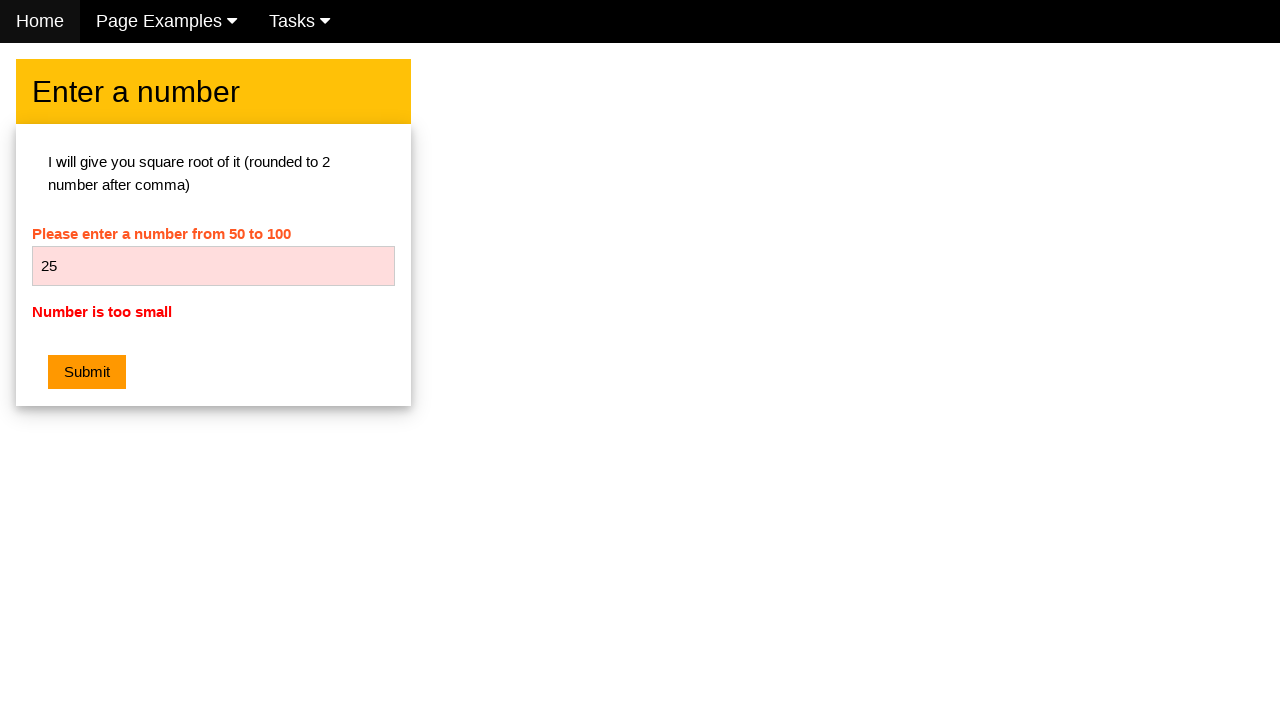

Verified error message displays 'Number is too small'
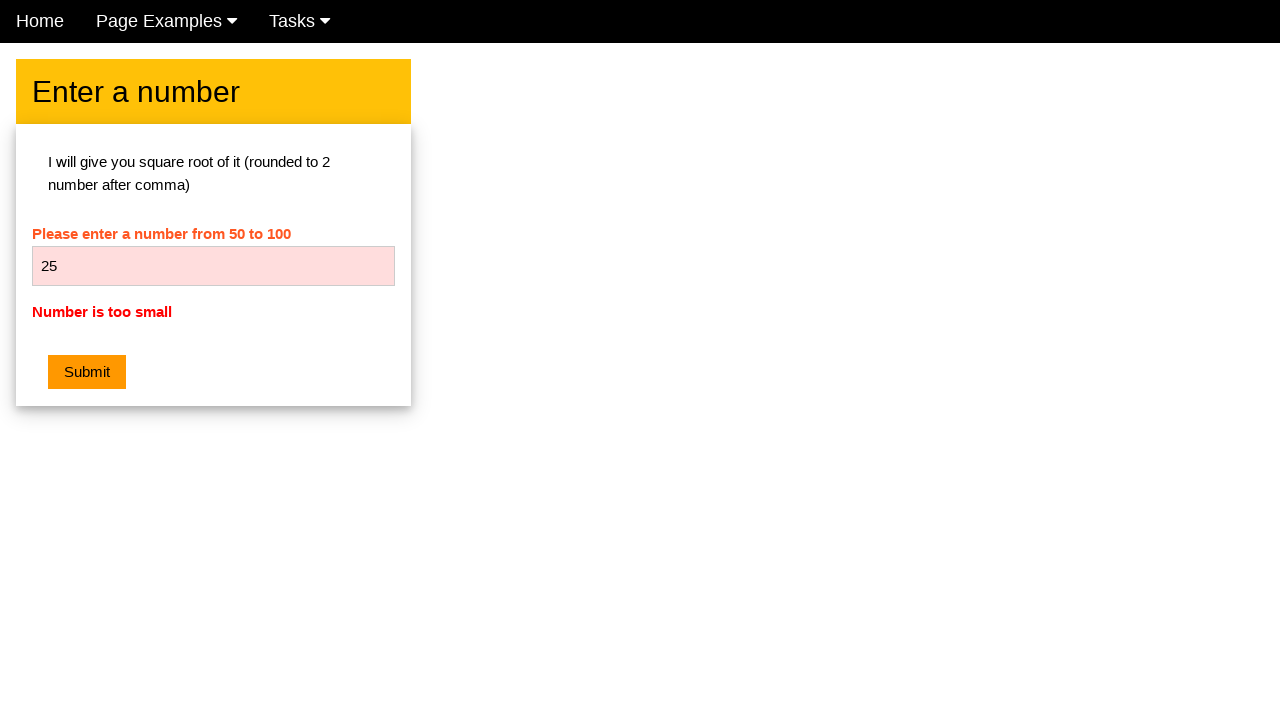

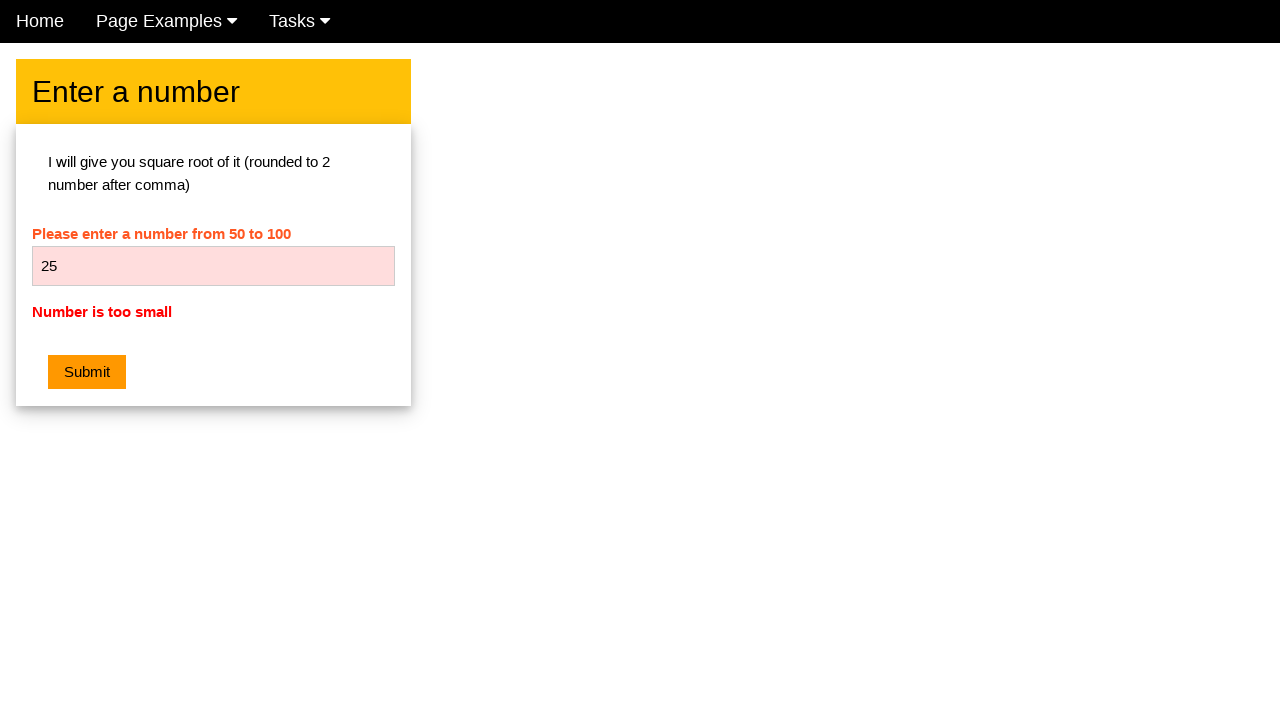